Tests GitHub's repository search functionality by typing a search term in the search form and verifying that search results are displayed.

Starting URL: https://github.com

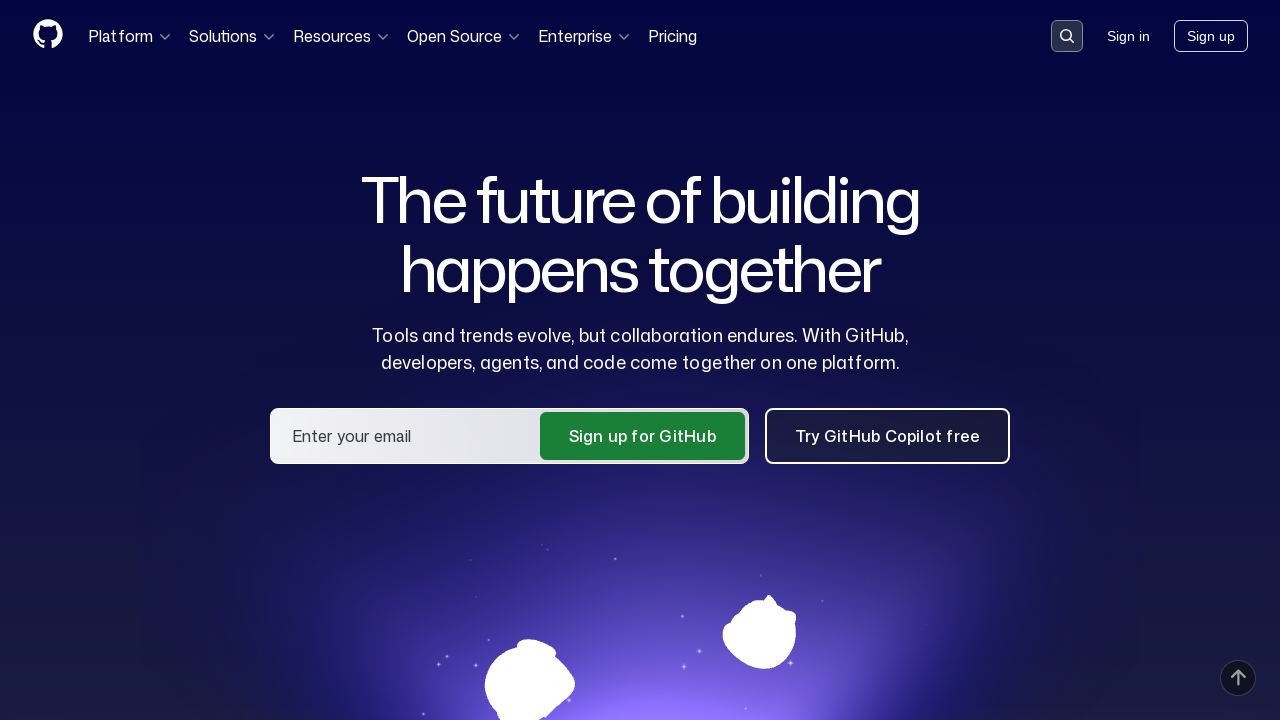

Clicked search button to activate search input at (1067, 36) on button[data-target='qbsearch-input.inputButton']
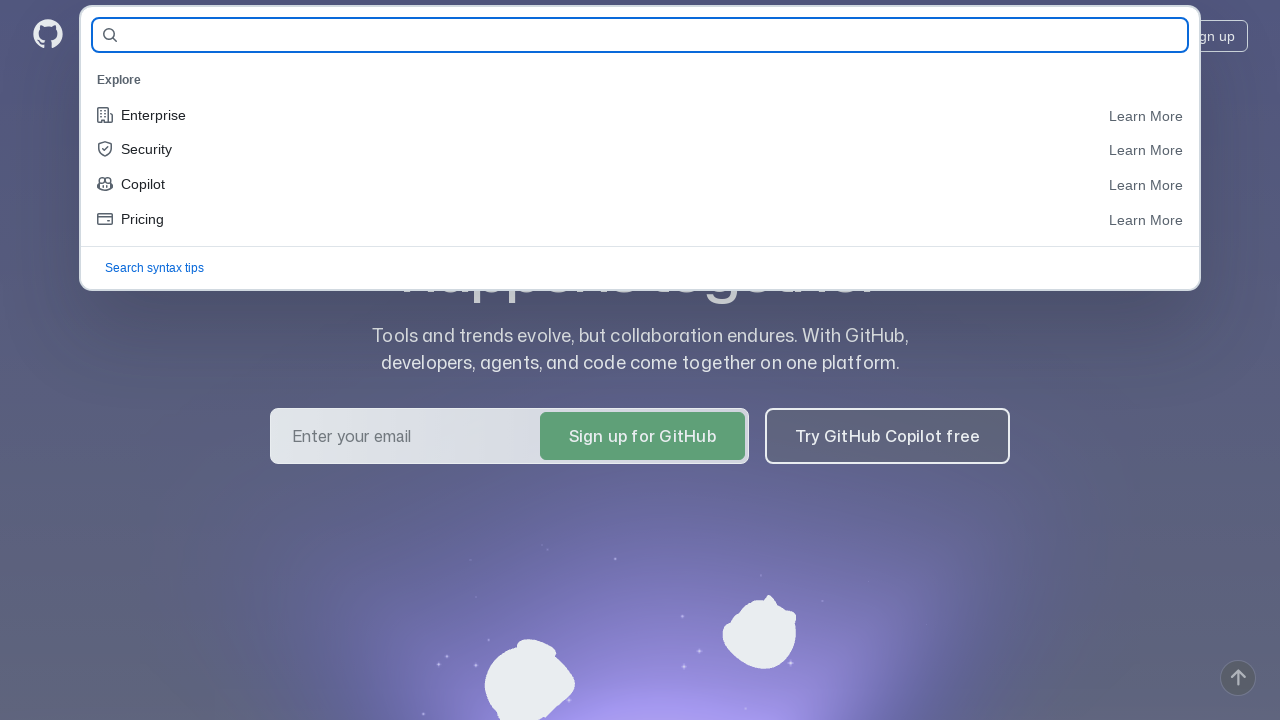

Search dialog appeared with query input field
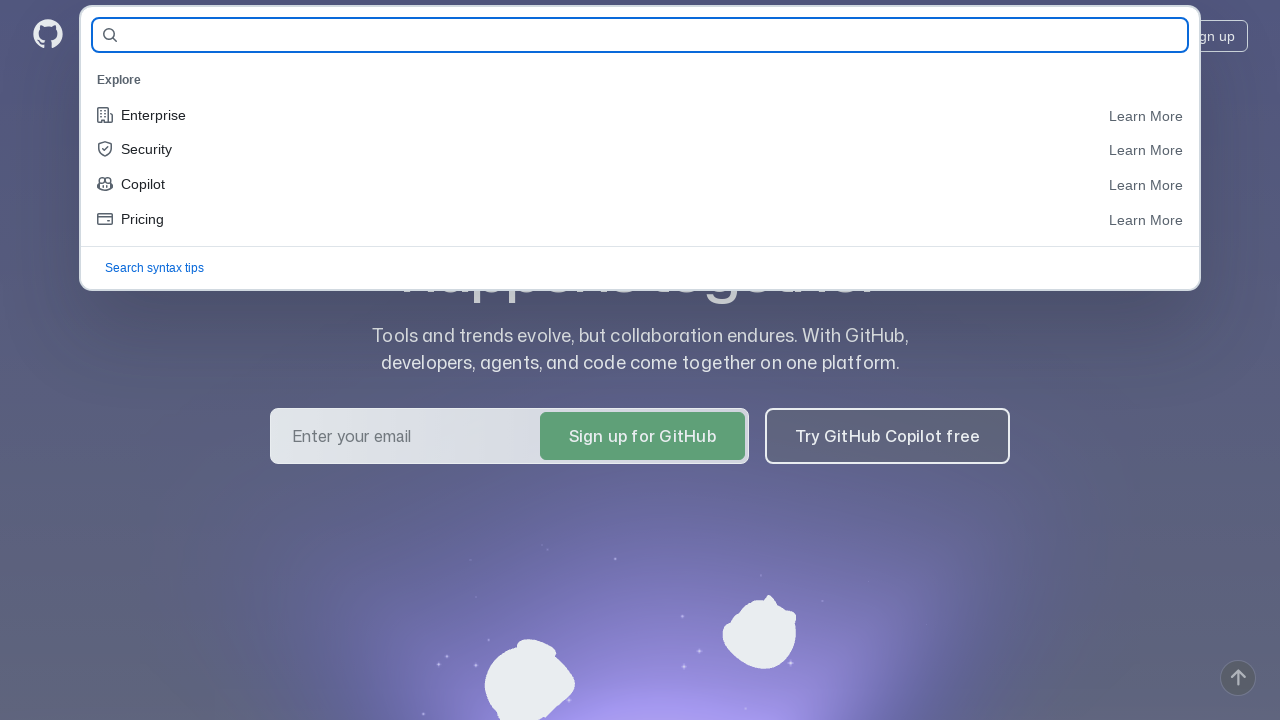

Filled search field with 'QA-45' on input#query-builder-test
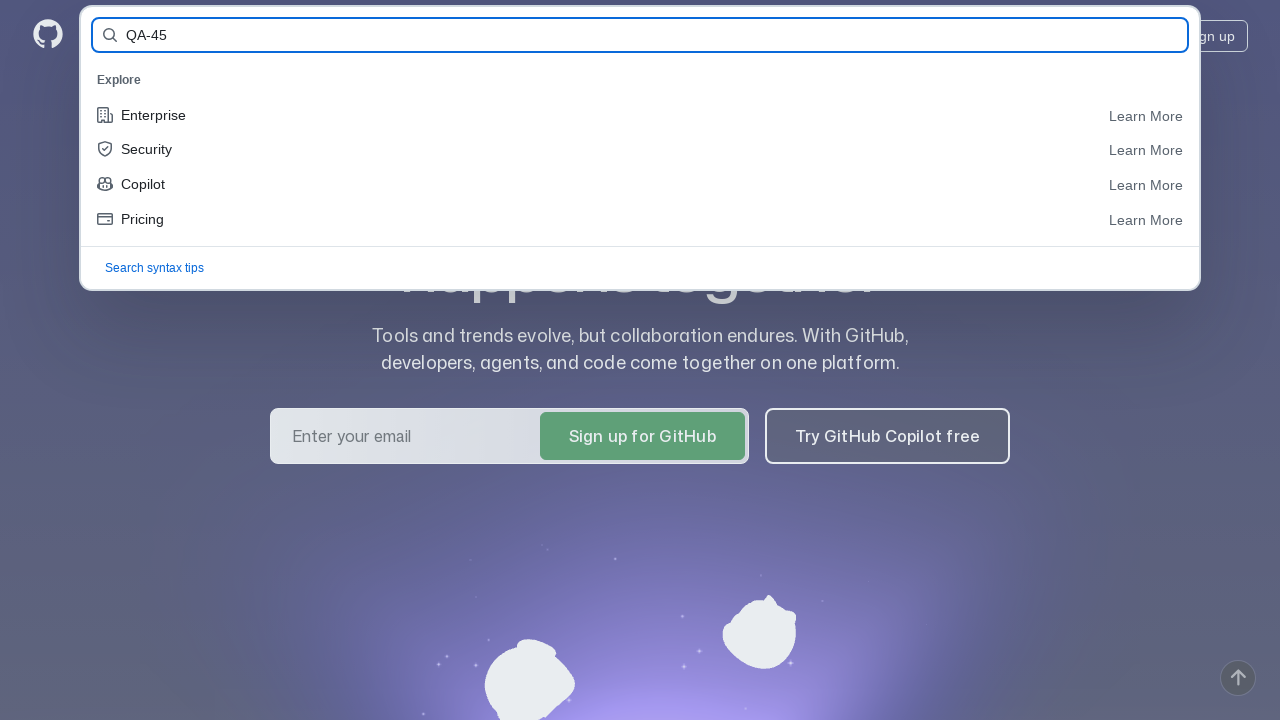

Pressed Enter to submit search query on input#query-builder-test
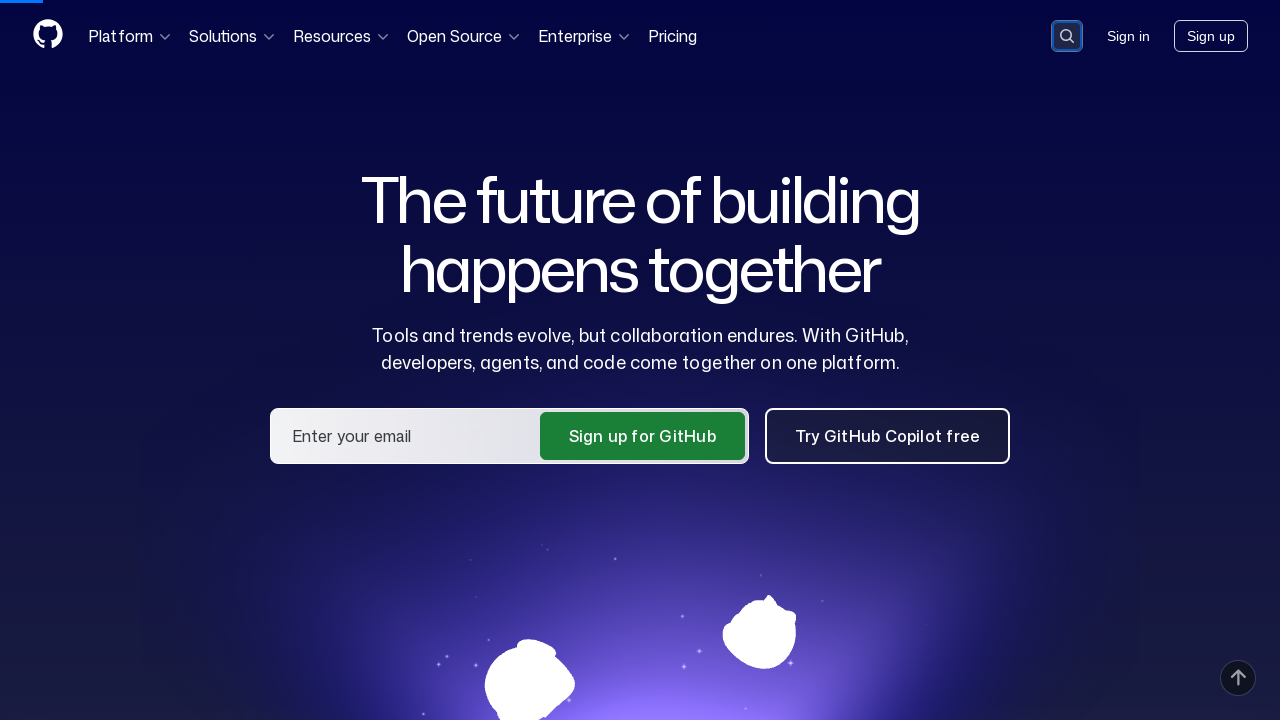

Search results loaded and displayed on page
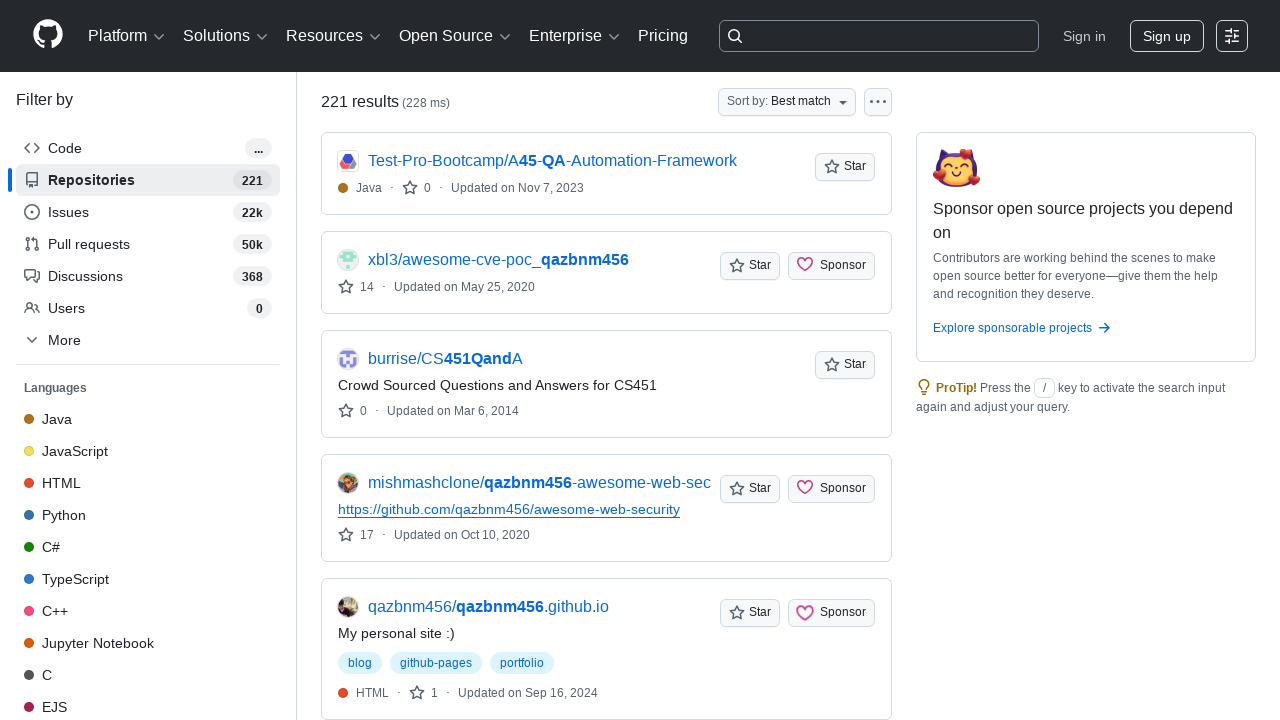

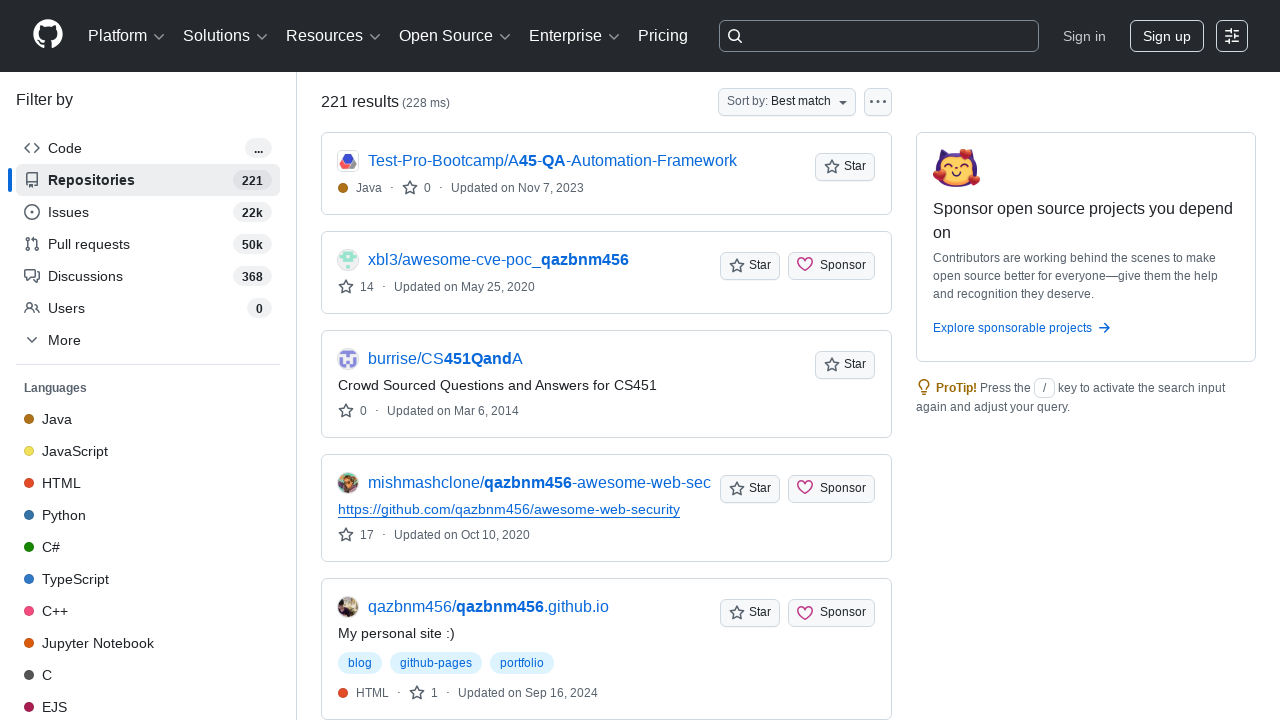